Tests various web element interactions including clicking radio buttons, filling text fields, checking element states, and toggling element visibility on a practice automation page

Starting URL: https://rahulshettyacademy.com/AutomationPractice/

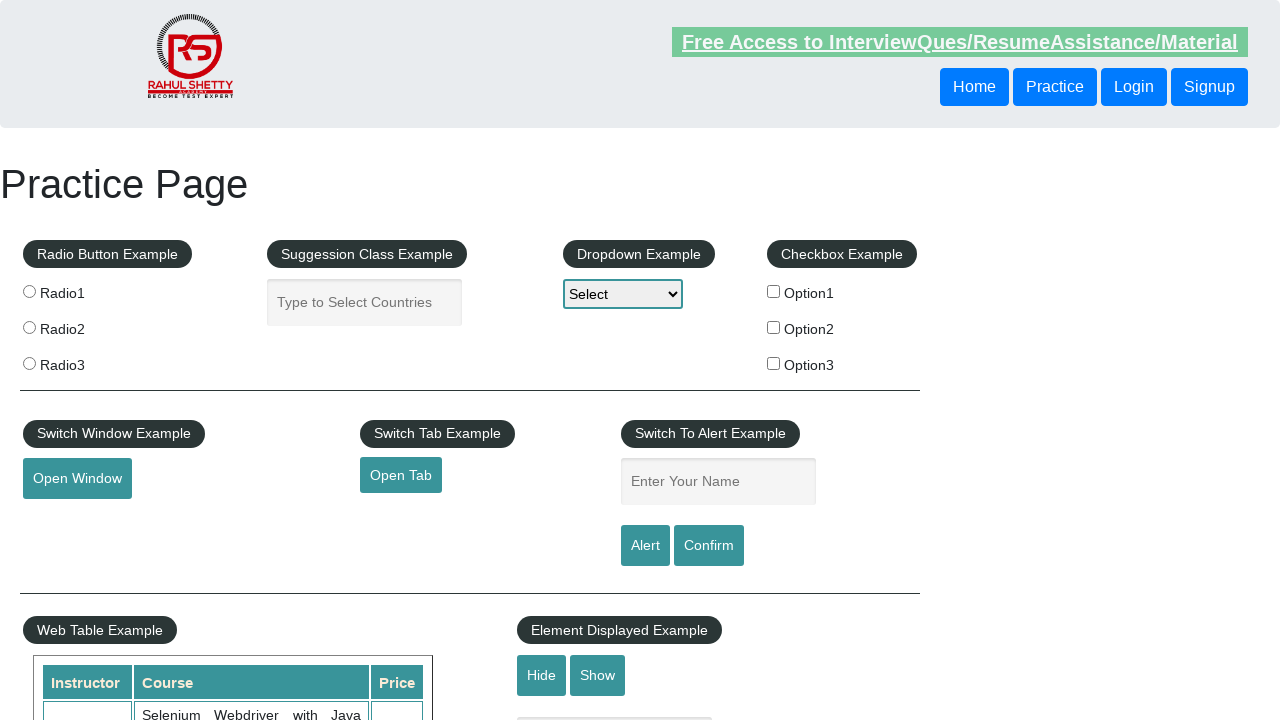

Retrieved header text 'Practice Page'
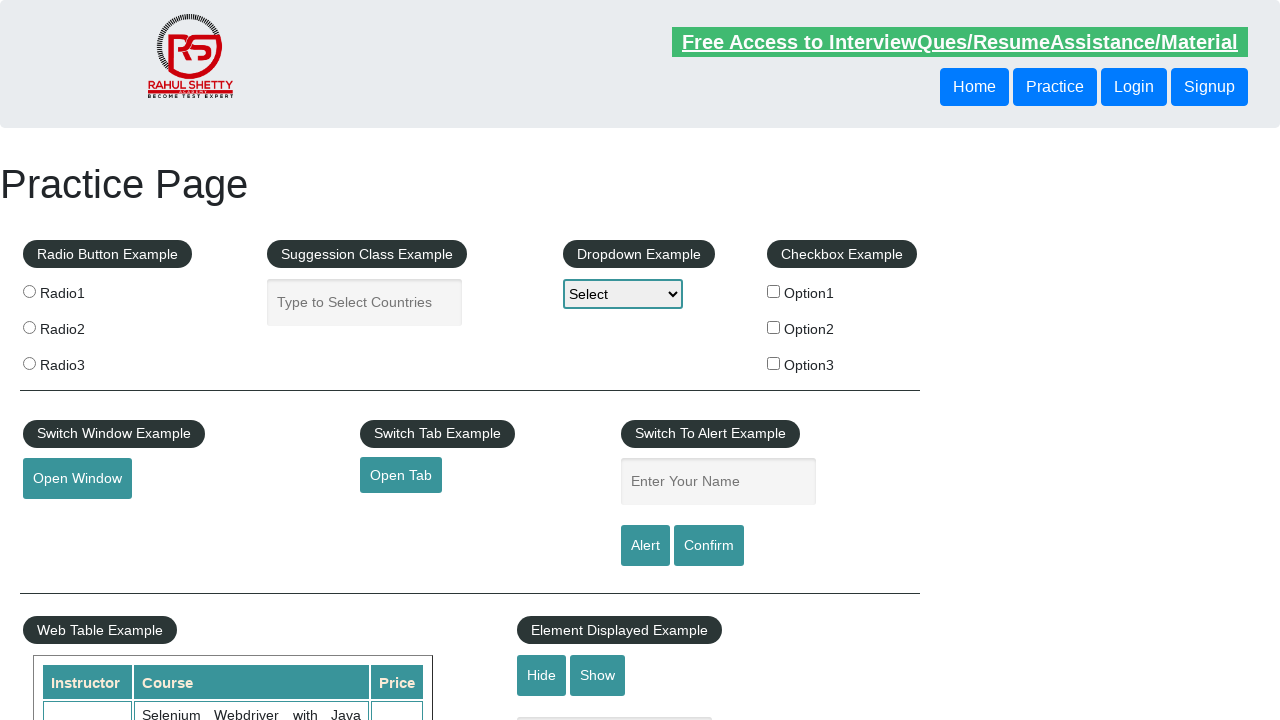

Clicked radio button 2 at (29, 327) on input[value='radio2']
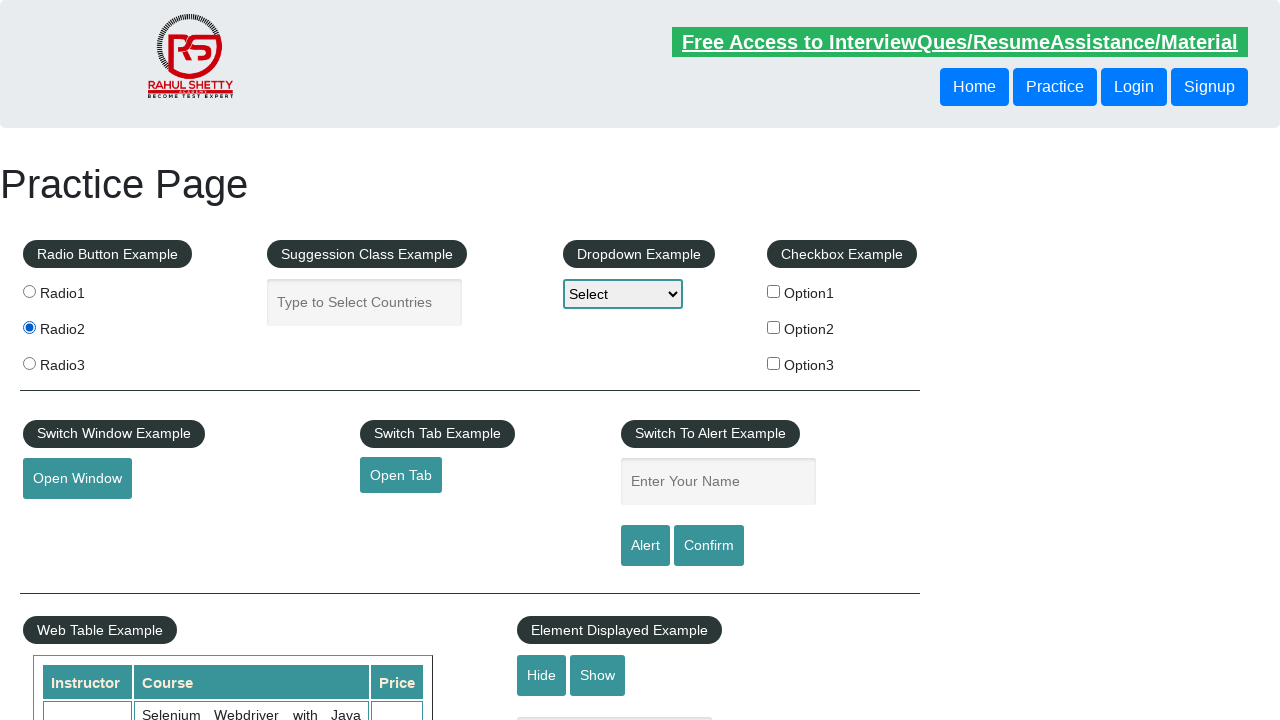

Filled name field with 'Batch 31' on #name
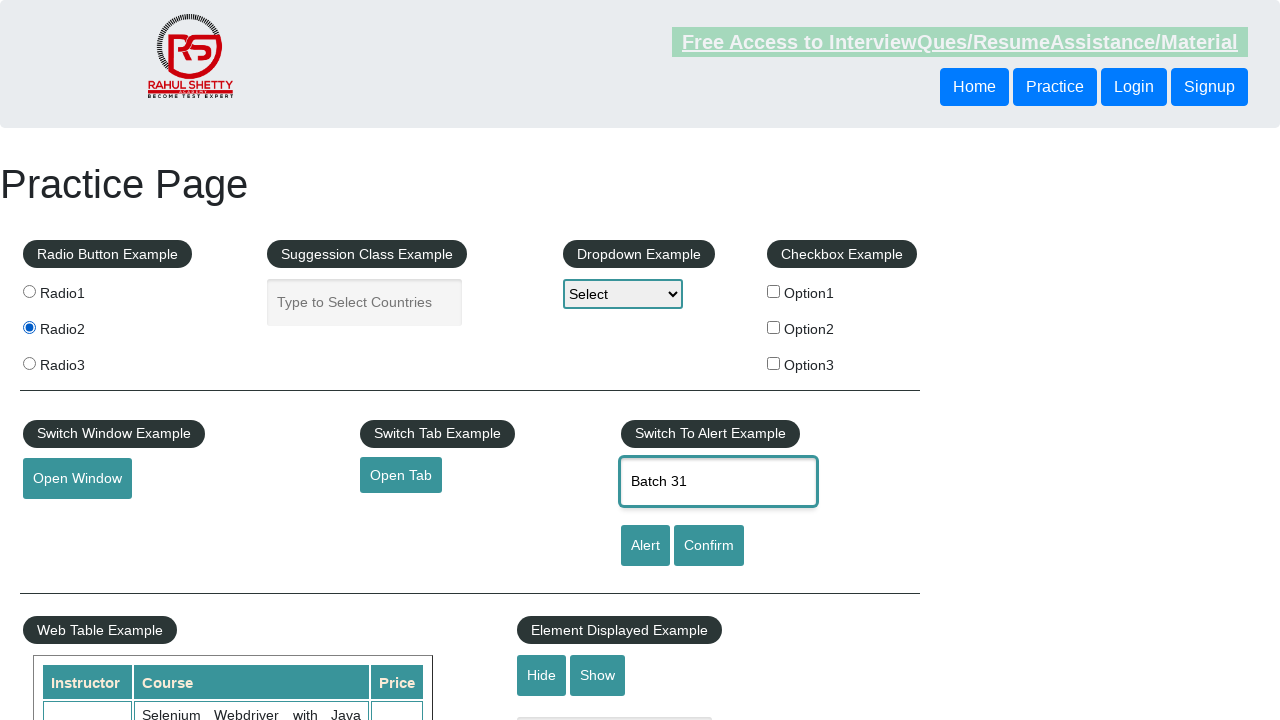

Cleared the name field on #name
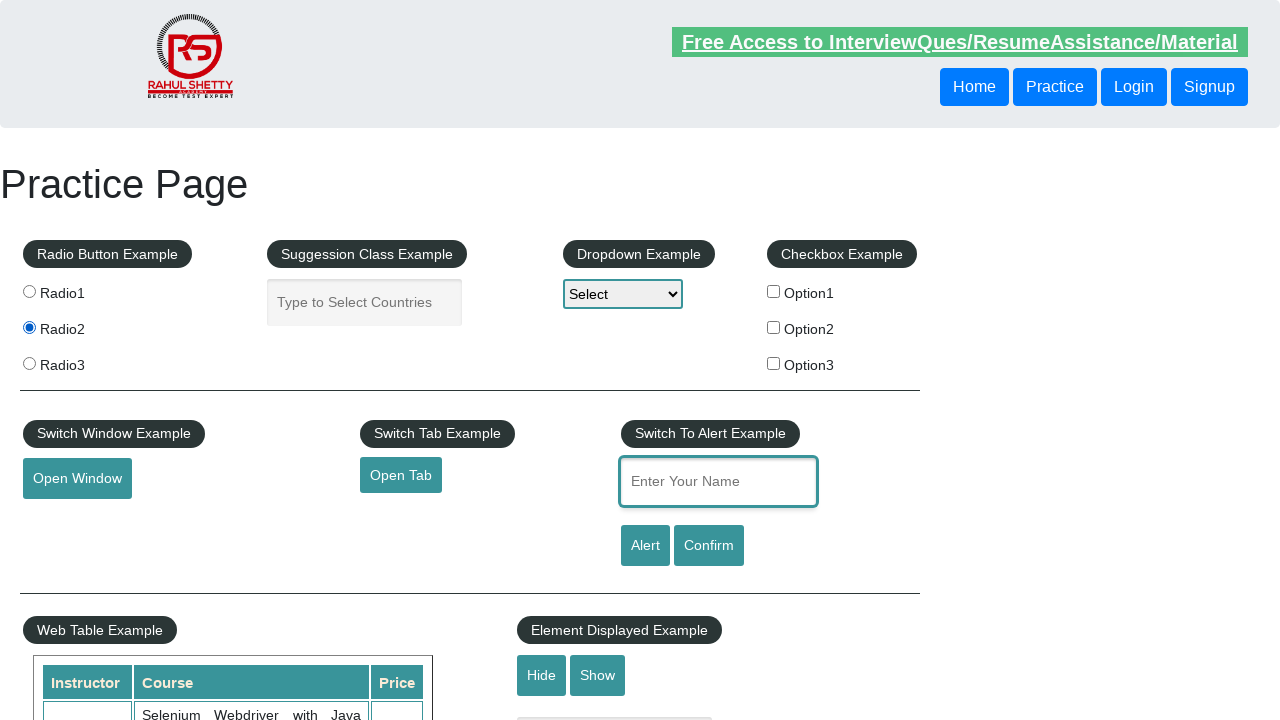

Retrieved placeholder attribute: 'Enter Your Name'
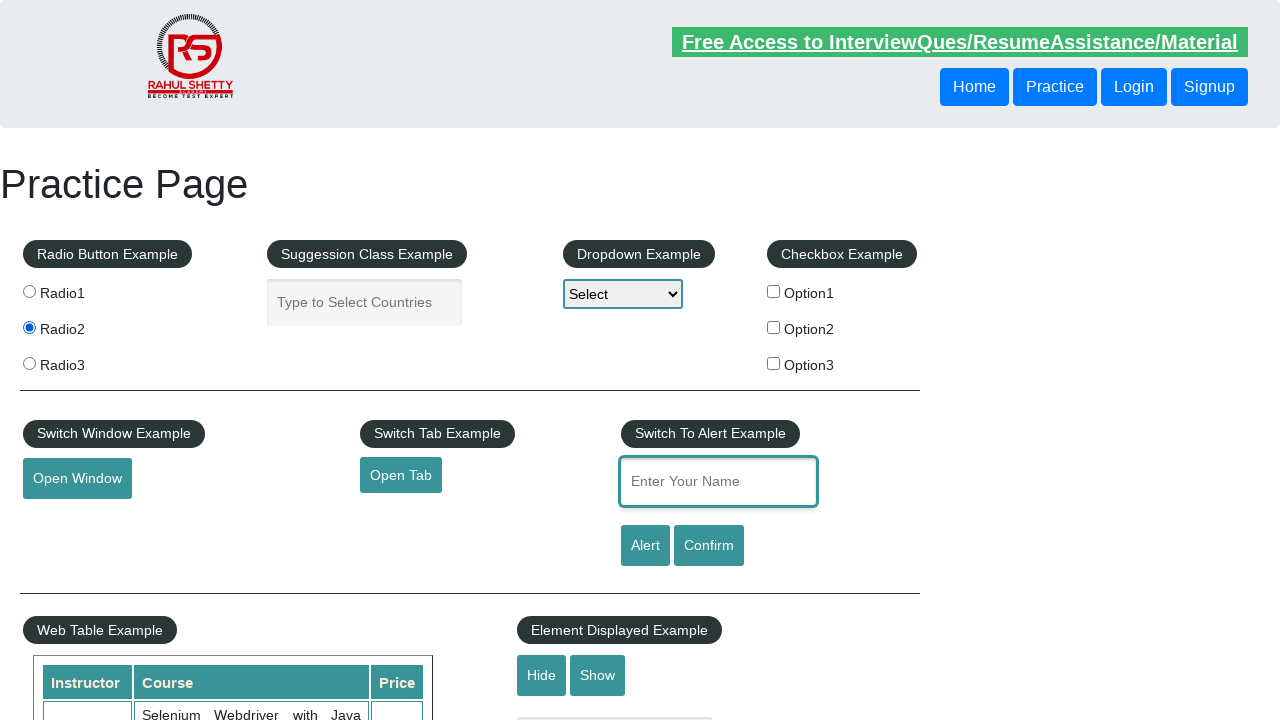

Retrieved background color of #opentab element: 'rgb(57, 148, 154)'
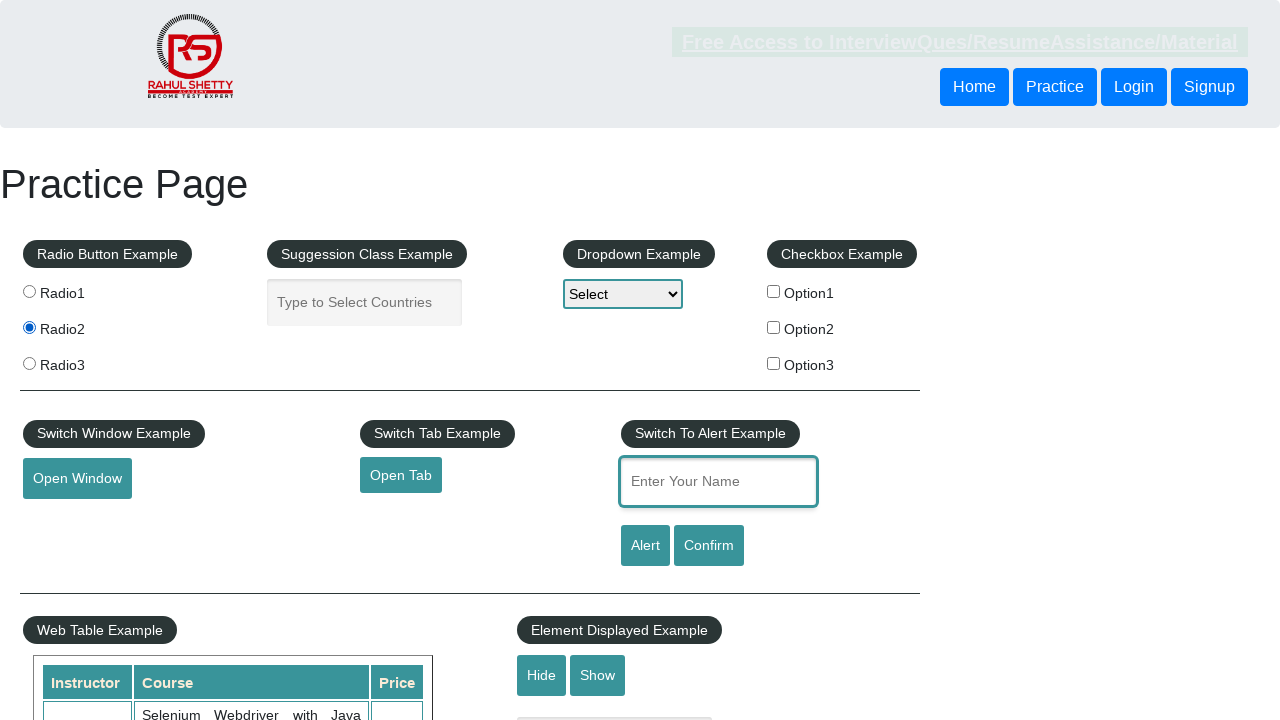

Checked if radio button 1 is selected: False
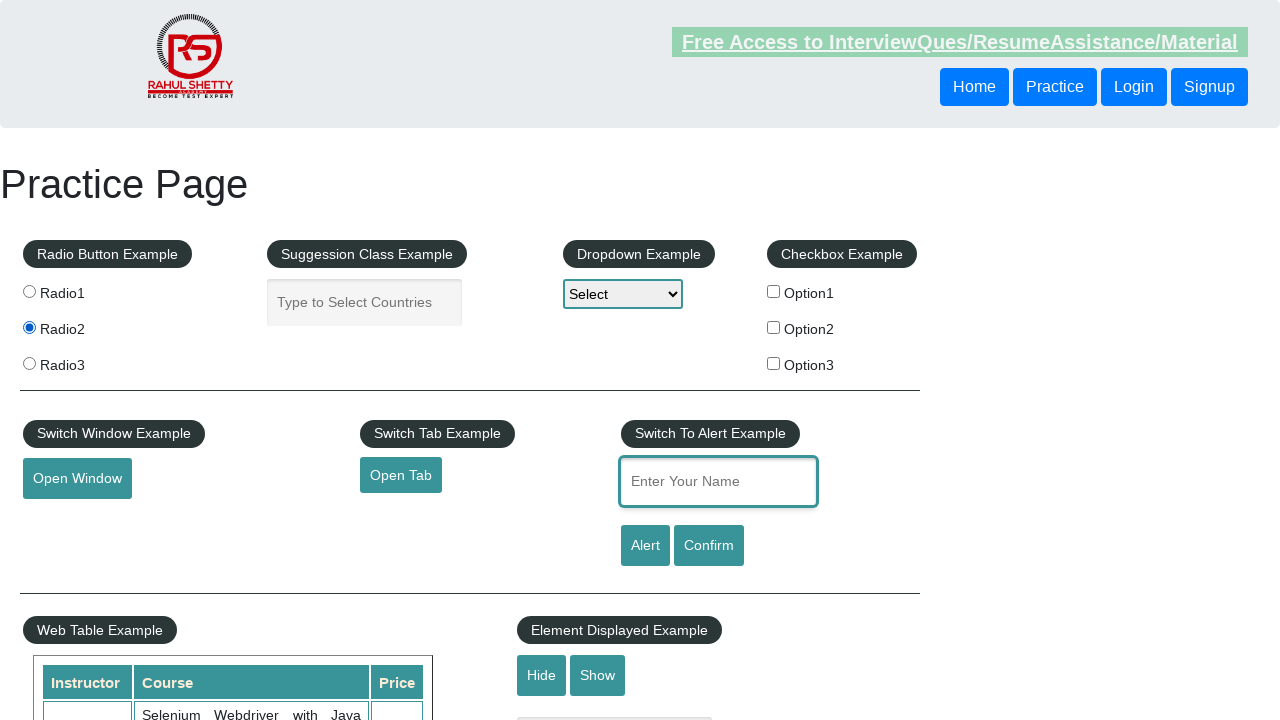

Checked if radio button 2 is selected: True
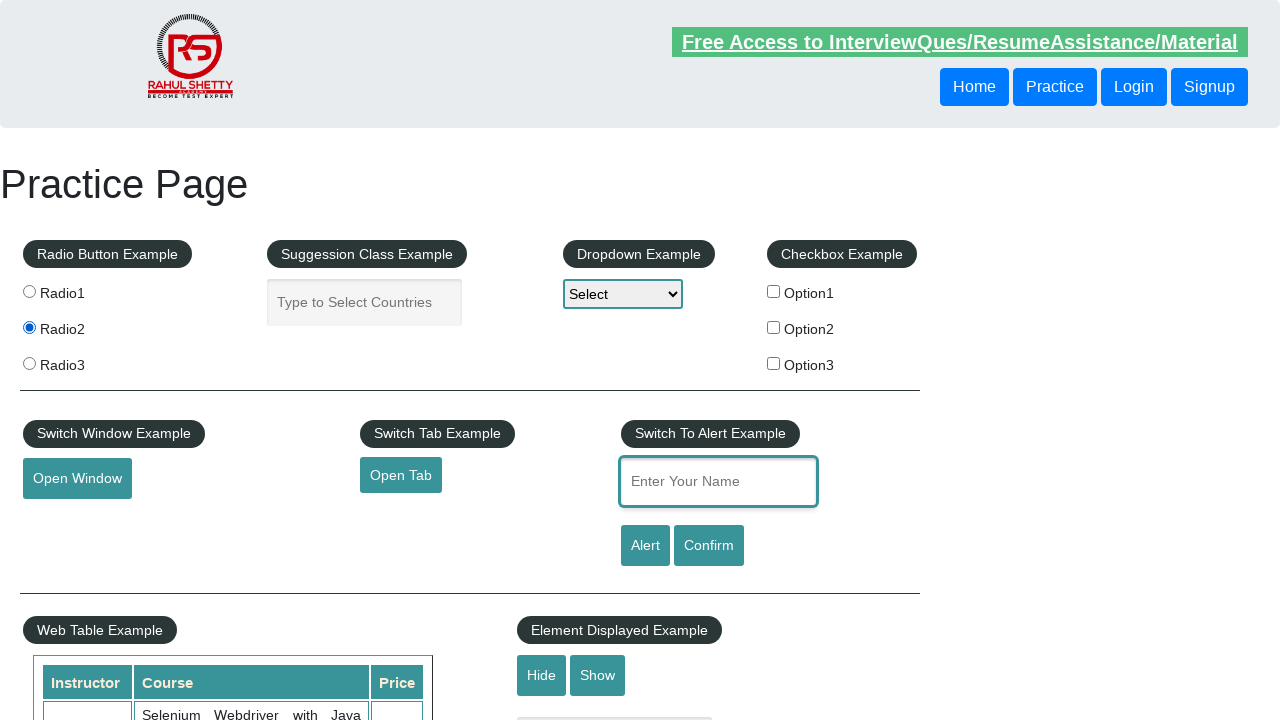

Checked visibility of show/hide textbox: True
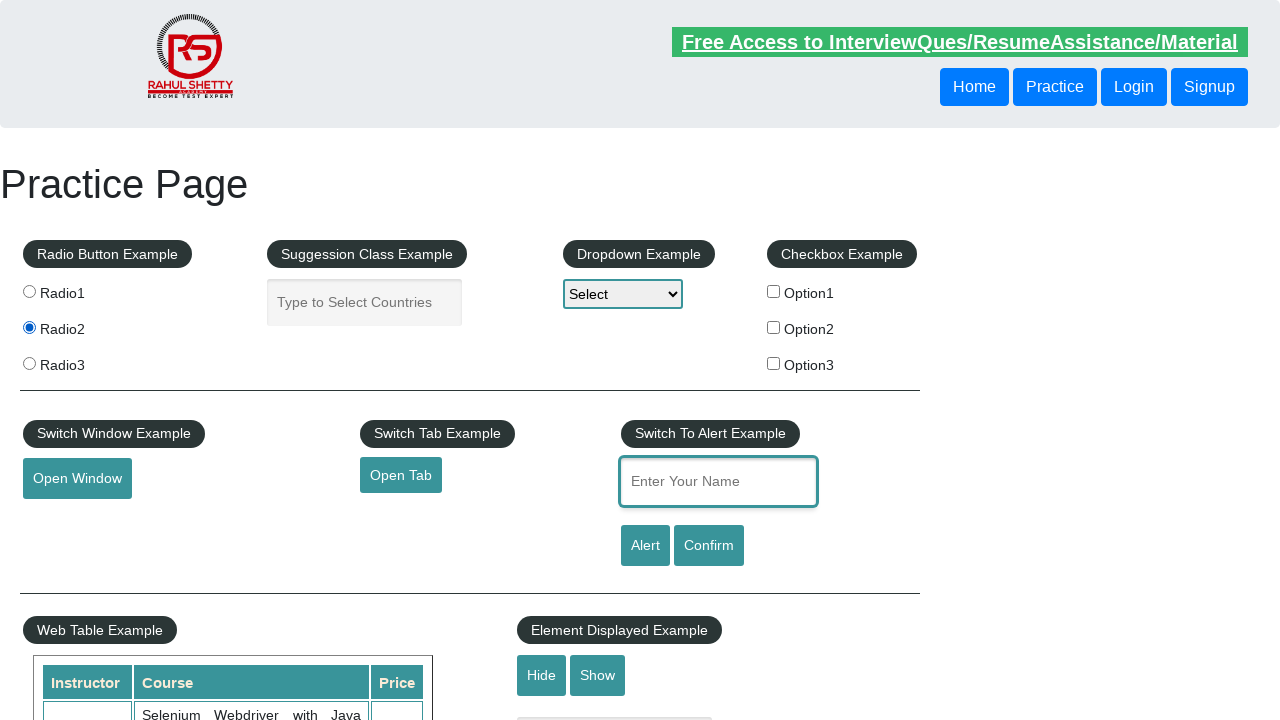

Clicked hide button to hide the textbox at (542, 675) on #hide-textbox
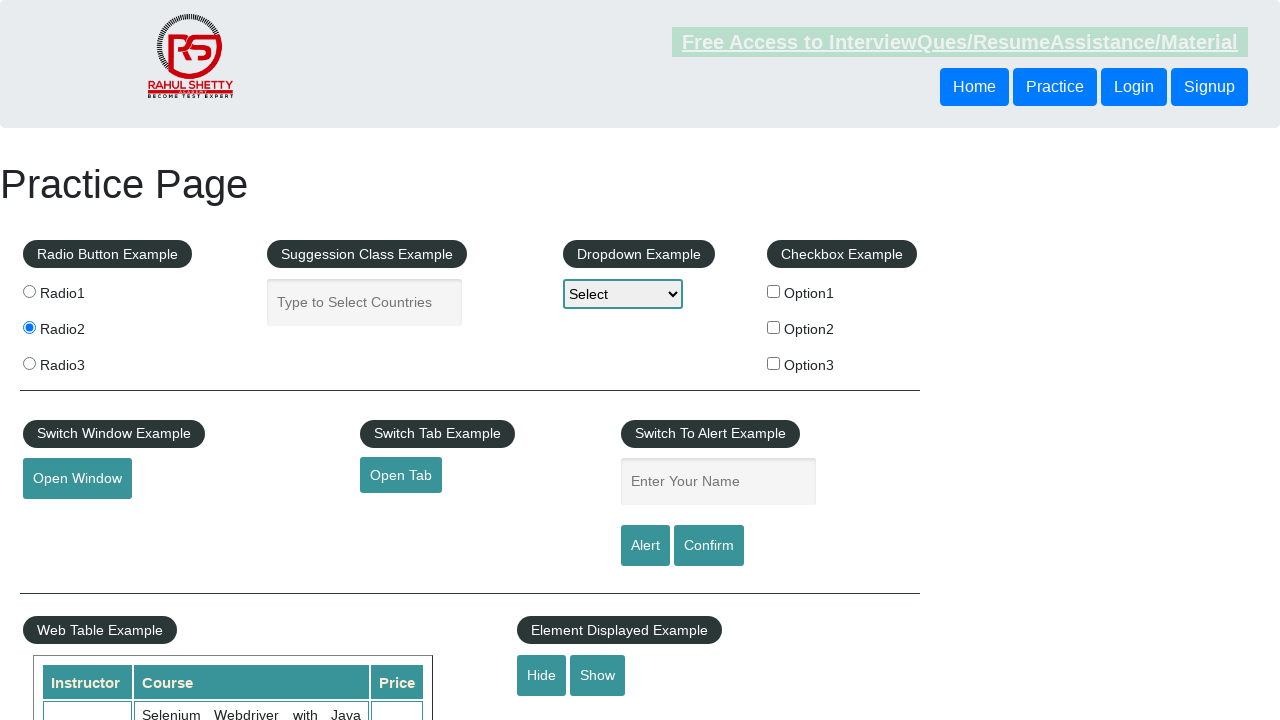

Checked visibility of textbox after hiding: False
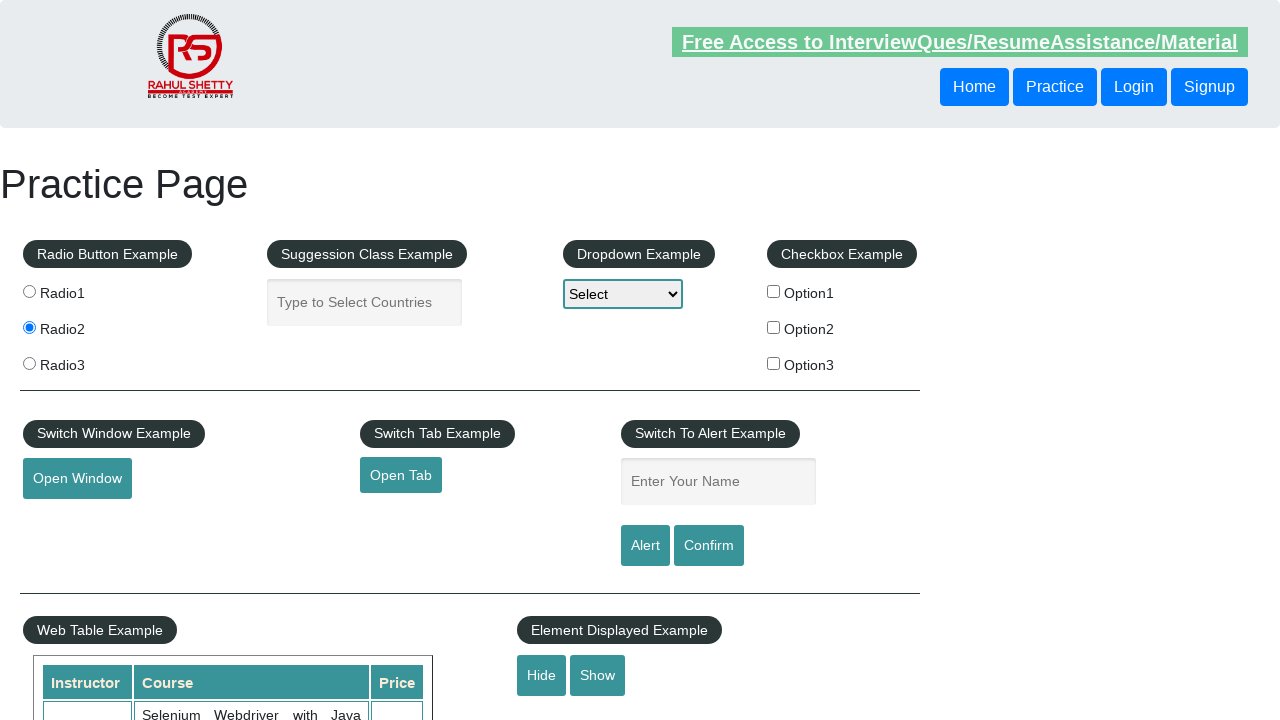

Checked if checkbox option 1 is enabled: True
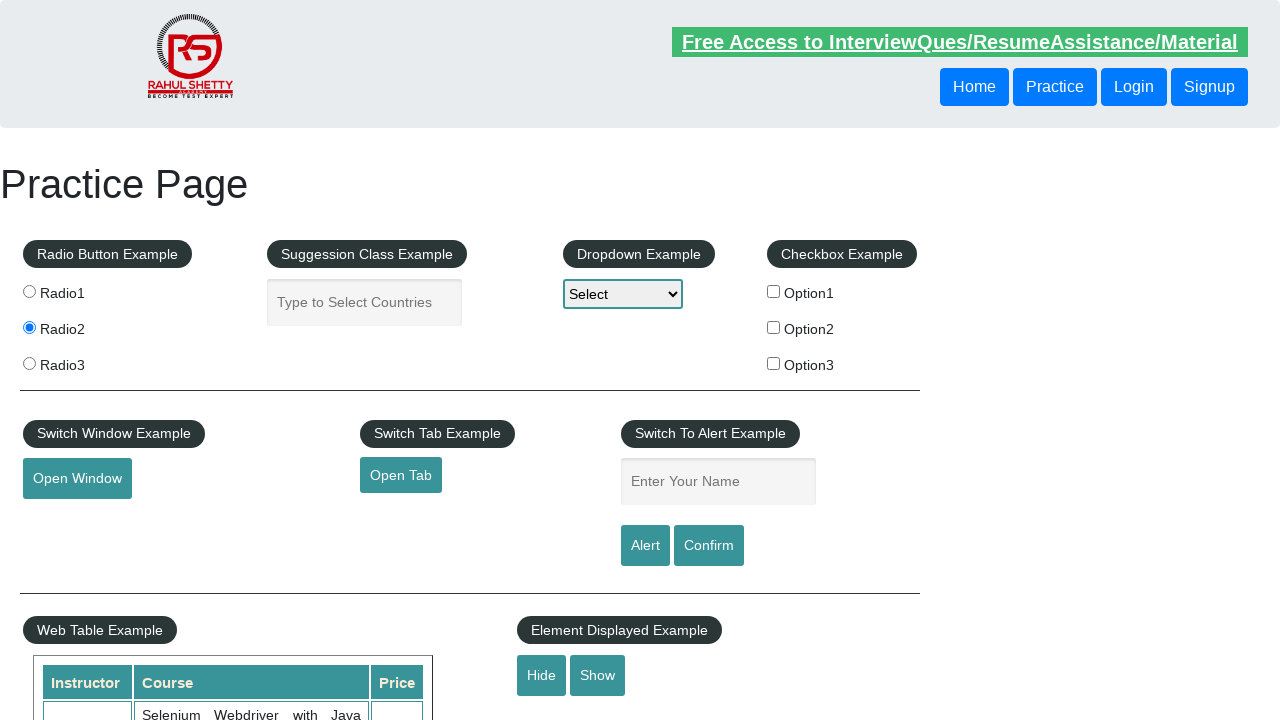

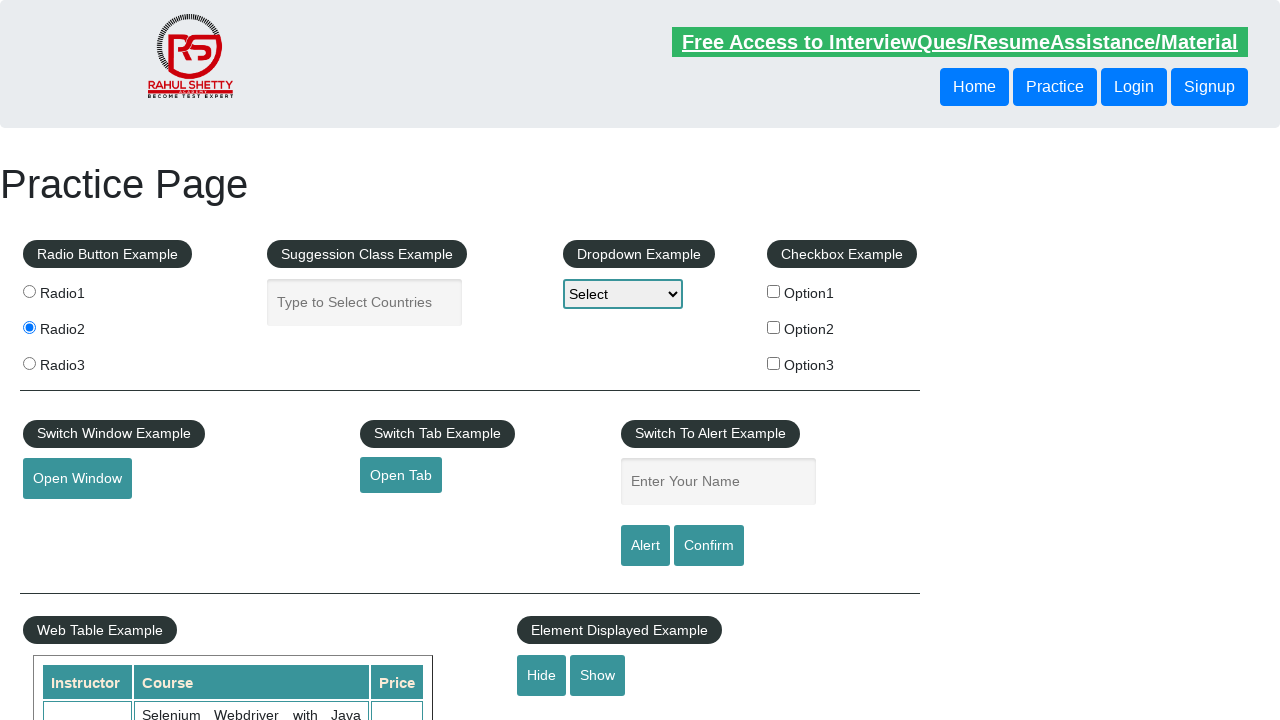